Tests JavaScript confirm dialog functionality by clicking a button to trigger the dialog and dismissing it.

Starting URL: http://www.echoecho.com/javascript4.htm

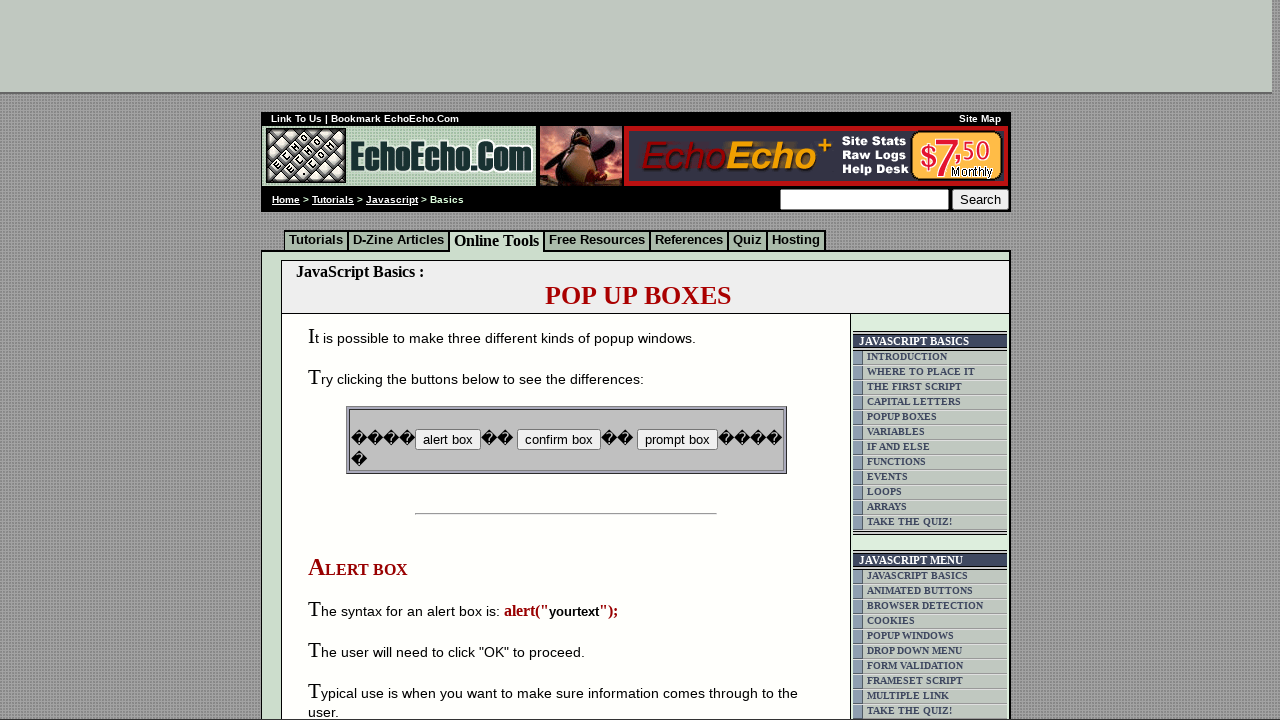

Set up dialog handler to dismiss confirm dialogs
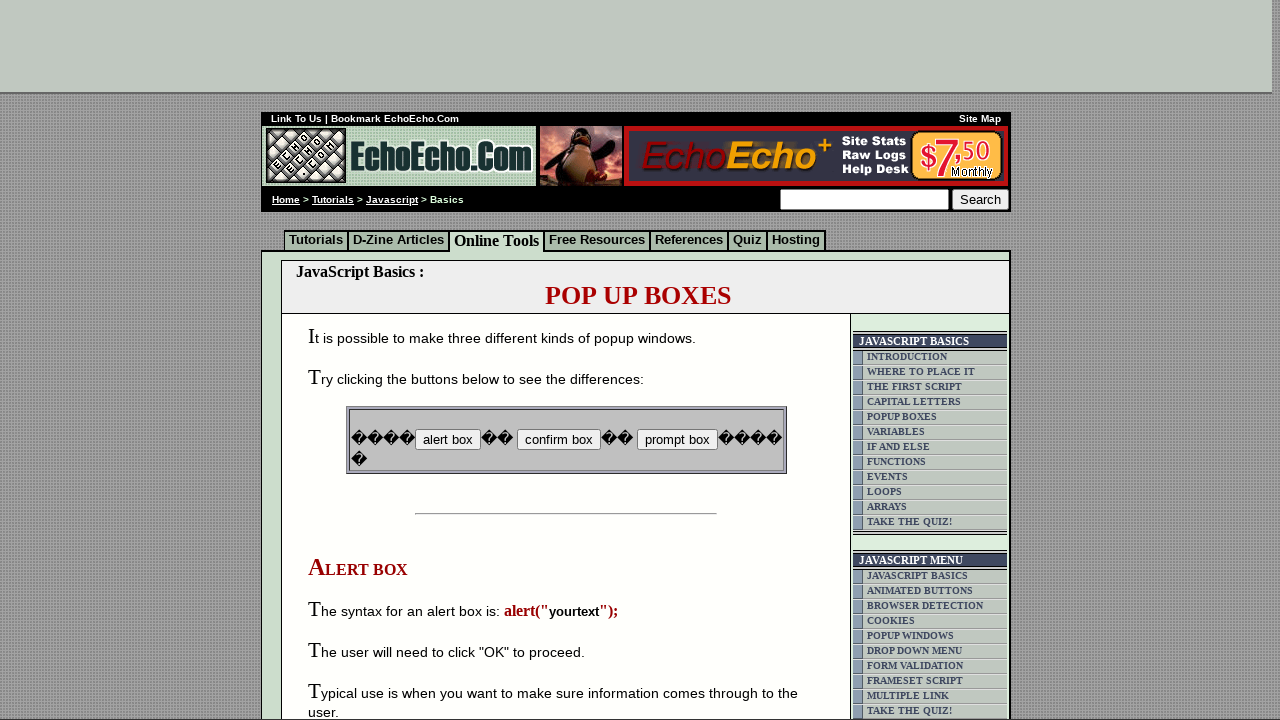

Clicked button to trigger confirm dialog at (558, 440) on input[name='B2']
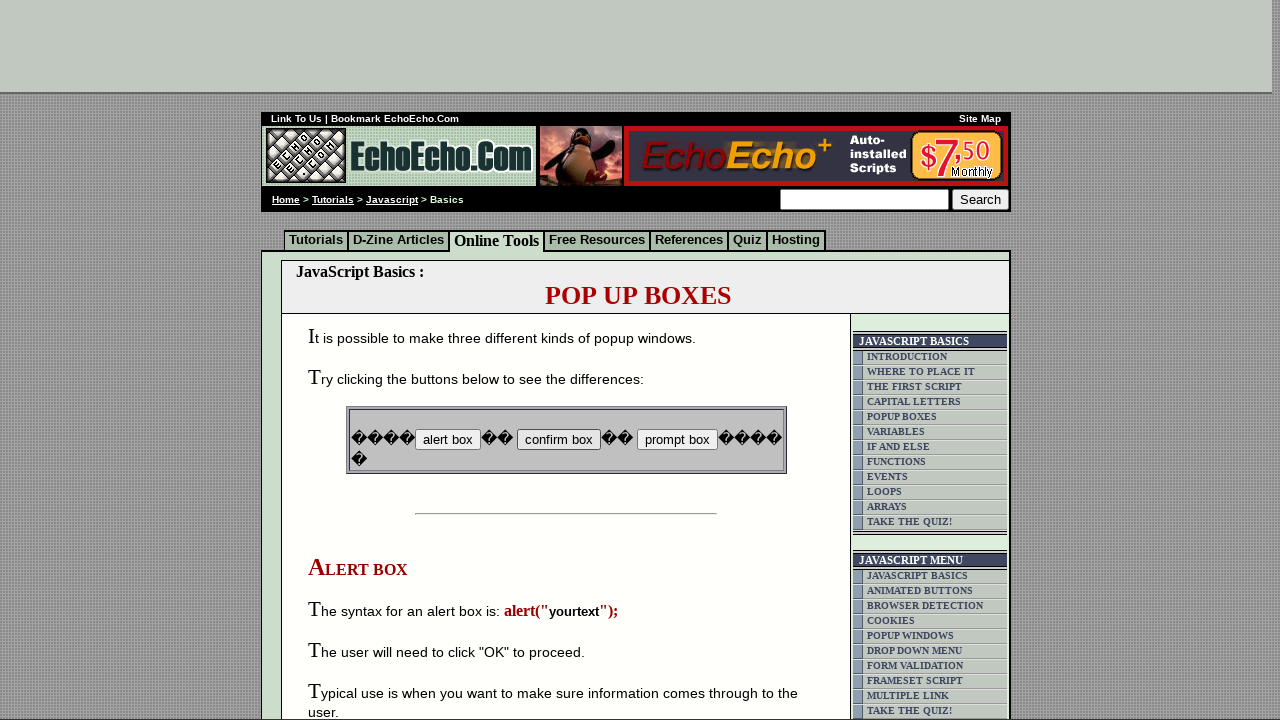

Waited for dialog interaction to complete
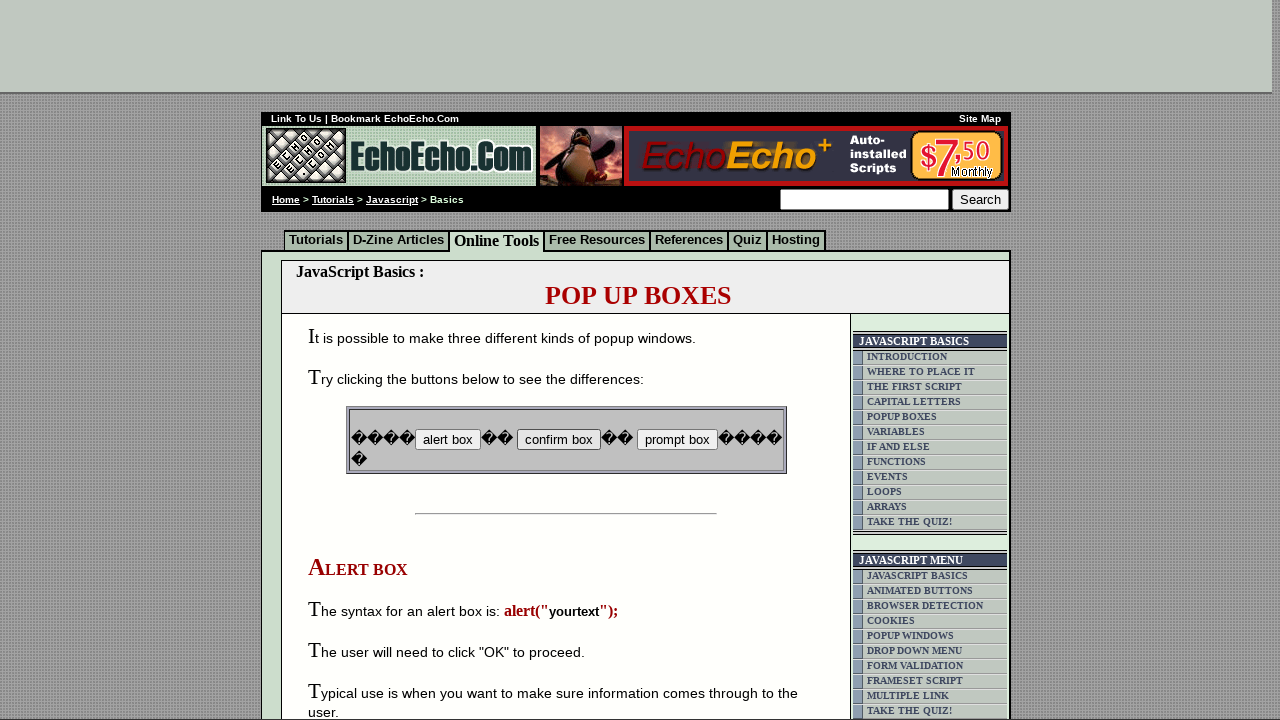

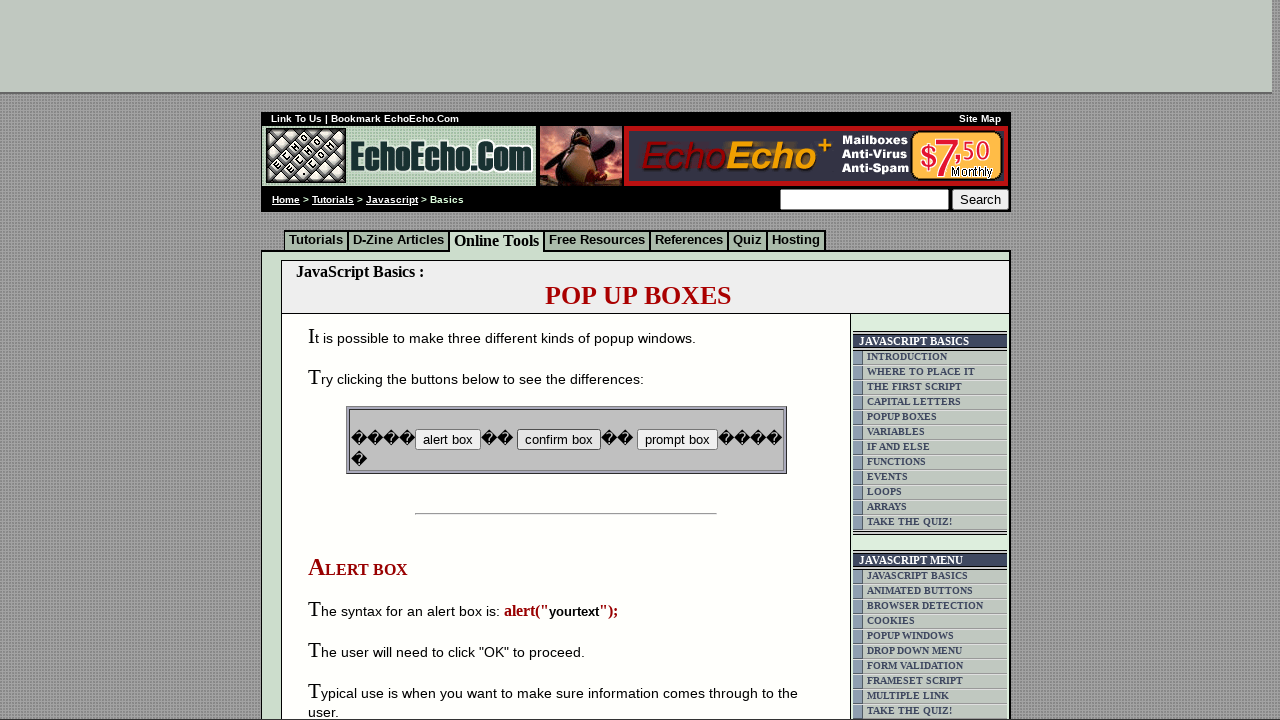